Tests a text box form by filling in name, email, current address, and permanent address fields, then submitting the form

Starting URL: https://demoqa.com/text-box

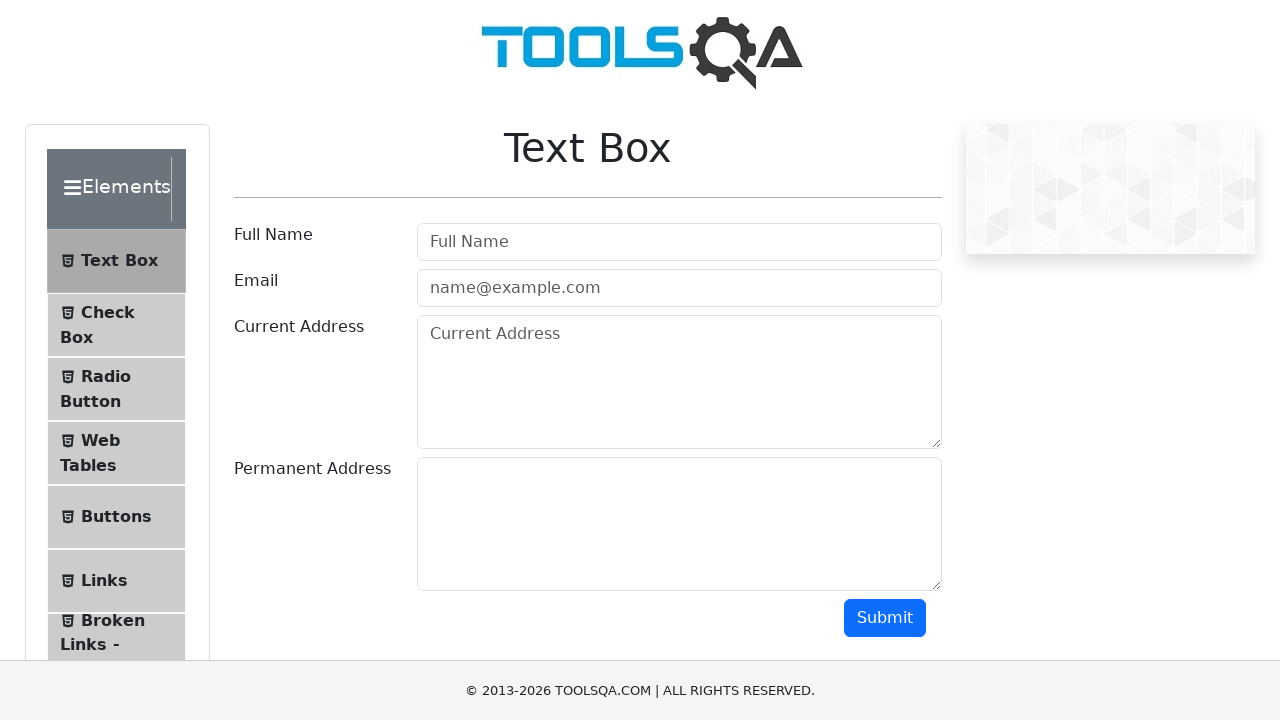

Filled name field with 'Igor' on //input[@id="userName"]
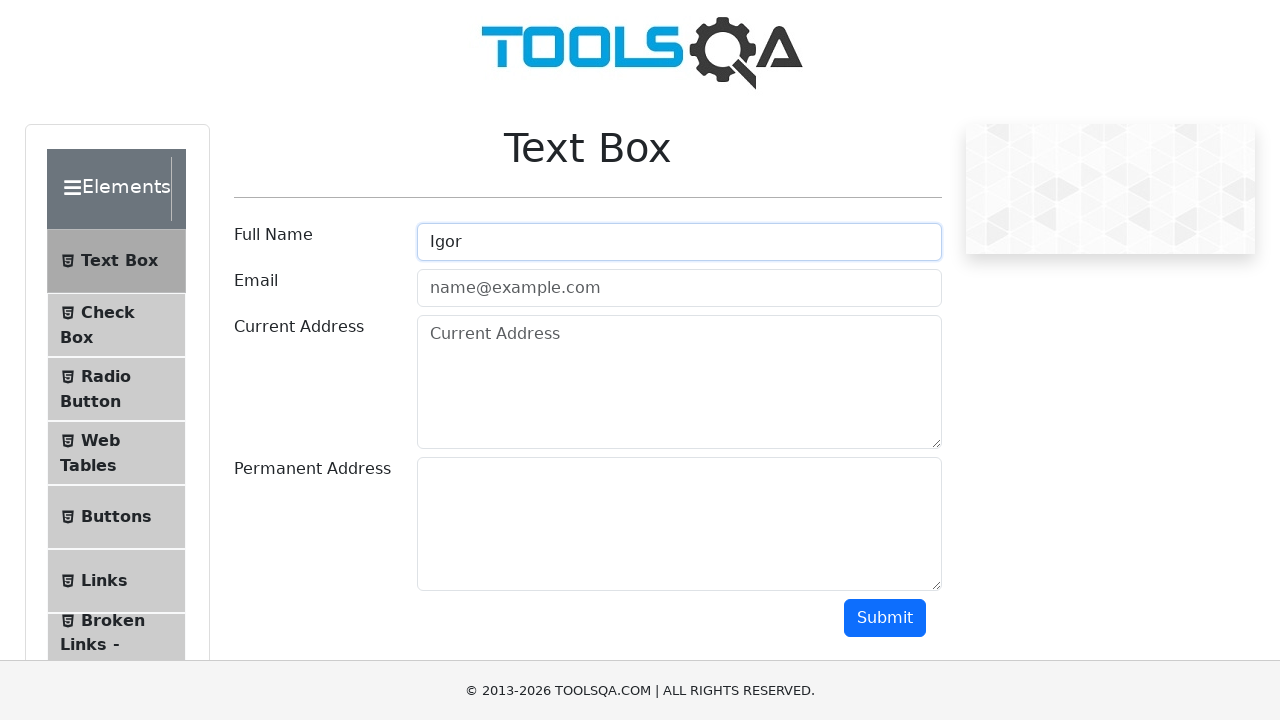

Filled email field with 'igor01@gmail.com' on //input[@id="userEmail"]
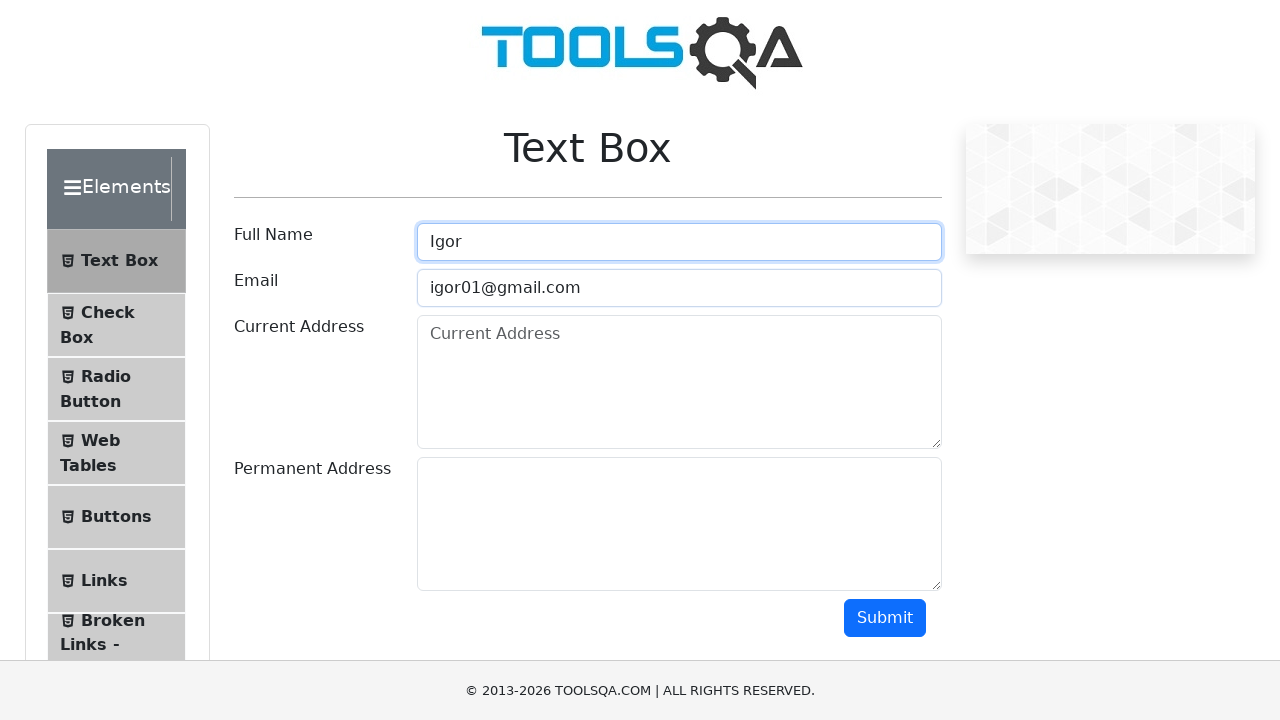

Filled current address field with 'Moscow, Bolshaya Nikitskaya, Dom 13, kv 154' on //textarea[@id="currentAddress"]
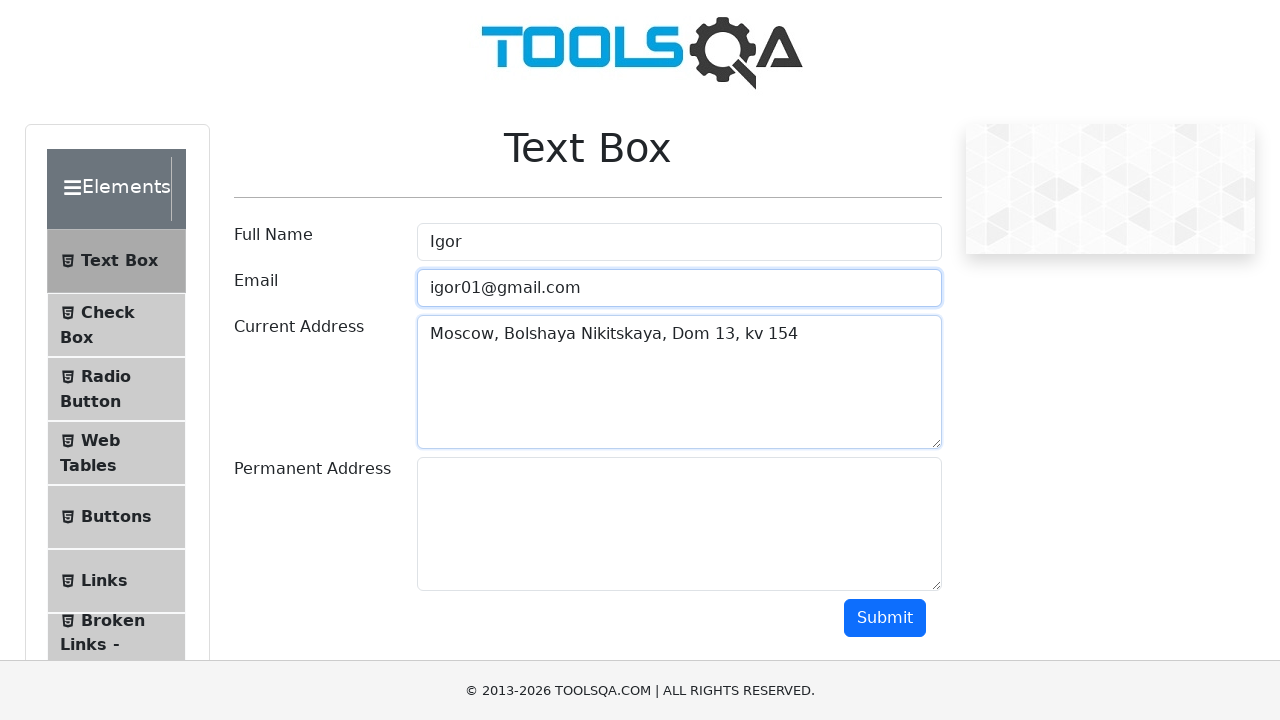

Filled permanent address field with 'Moscow, Bolshaya Nikitskaya, Dom 13, kv 154' on //textarea[@id="permanentAddress"]
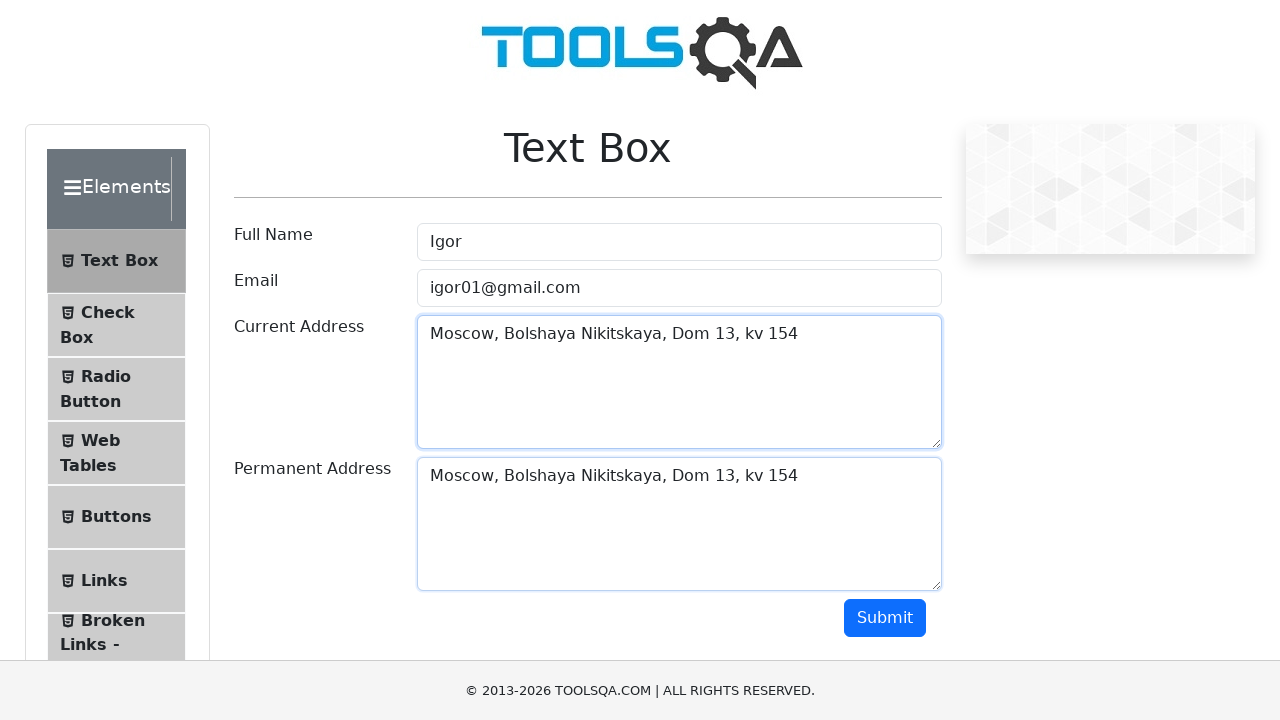

Scrolled page to make submit button visible
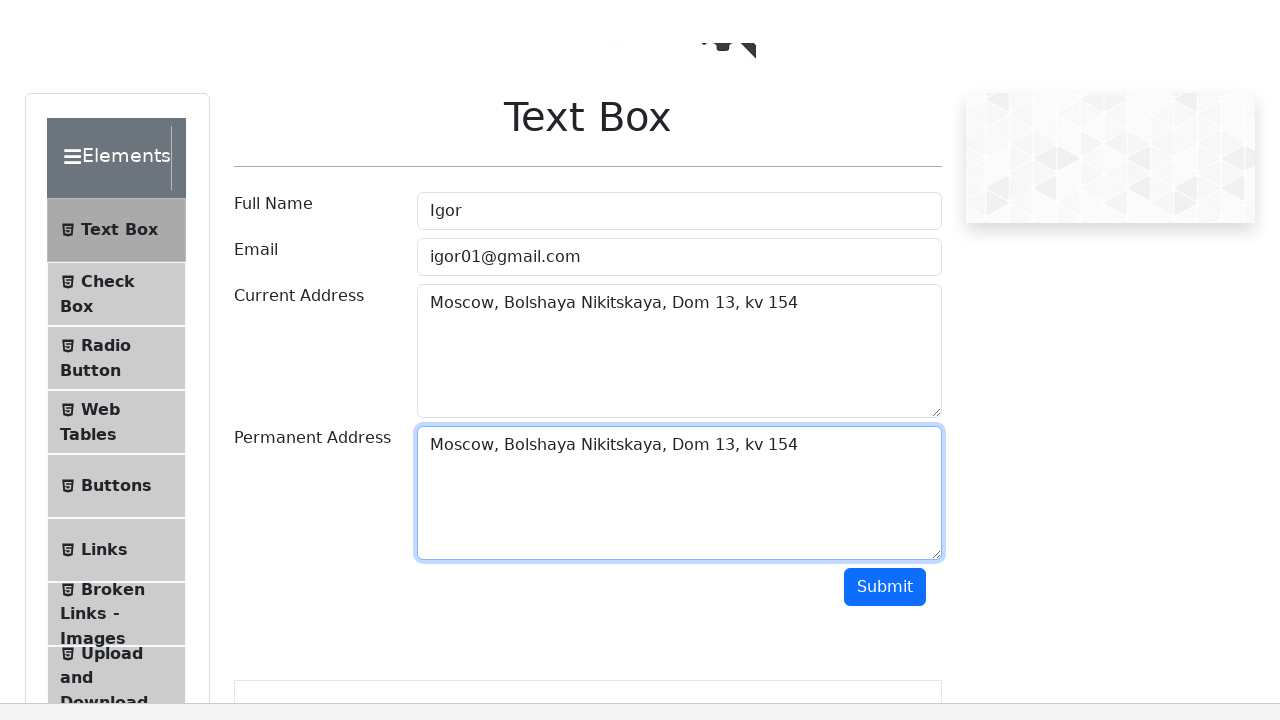

Submit button became visible
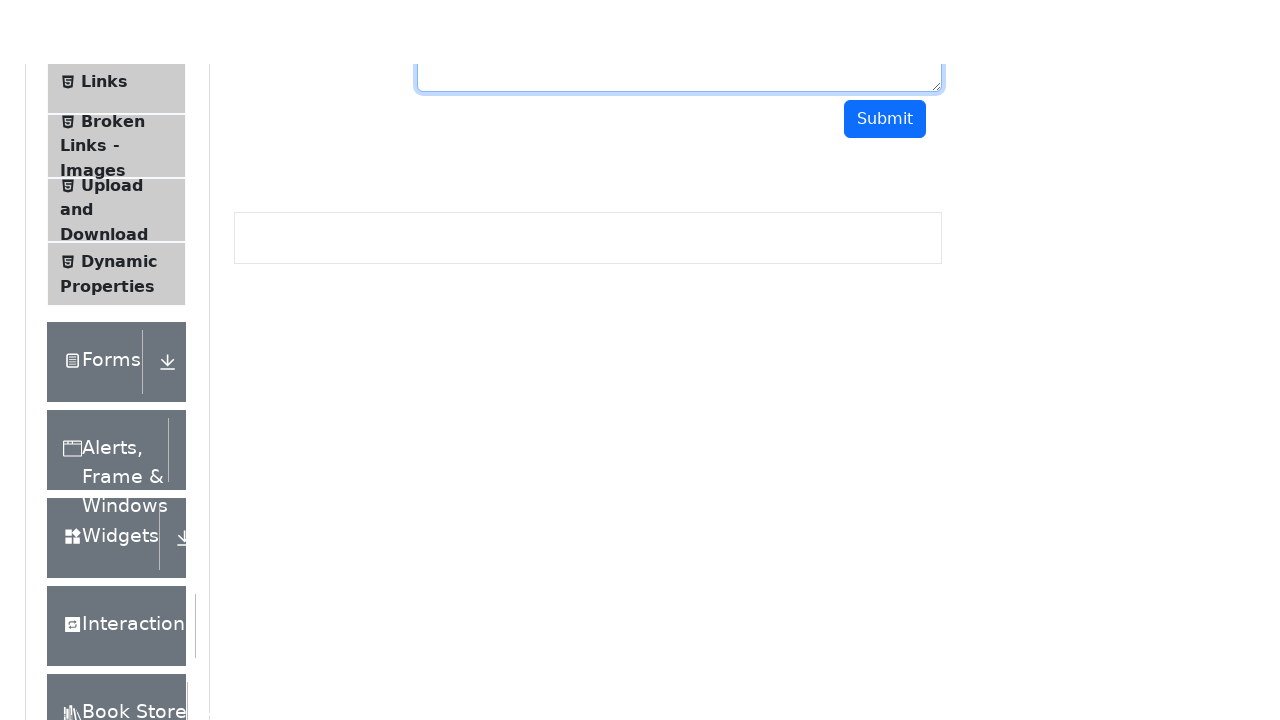

Clicked submit button to submit the form at (885, 360) on xpath=//button[@id="submit"]
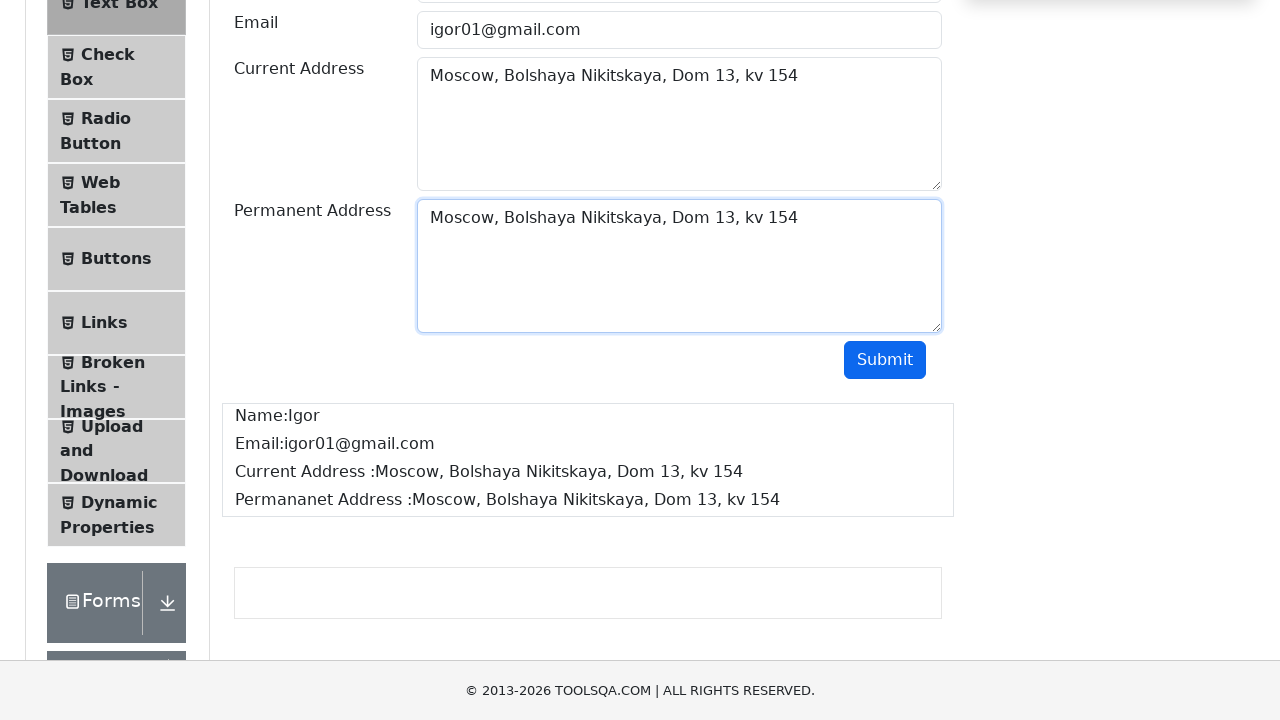

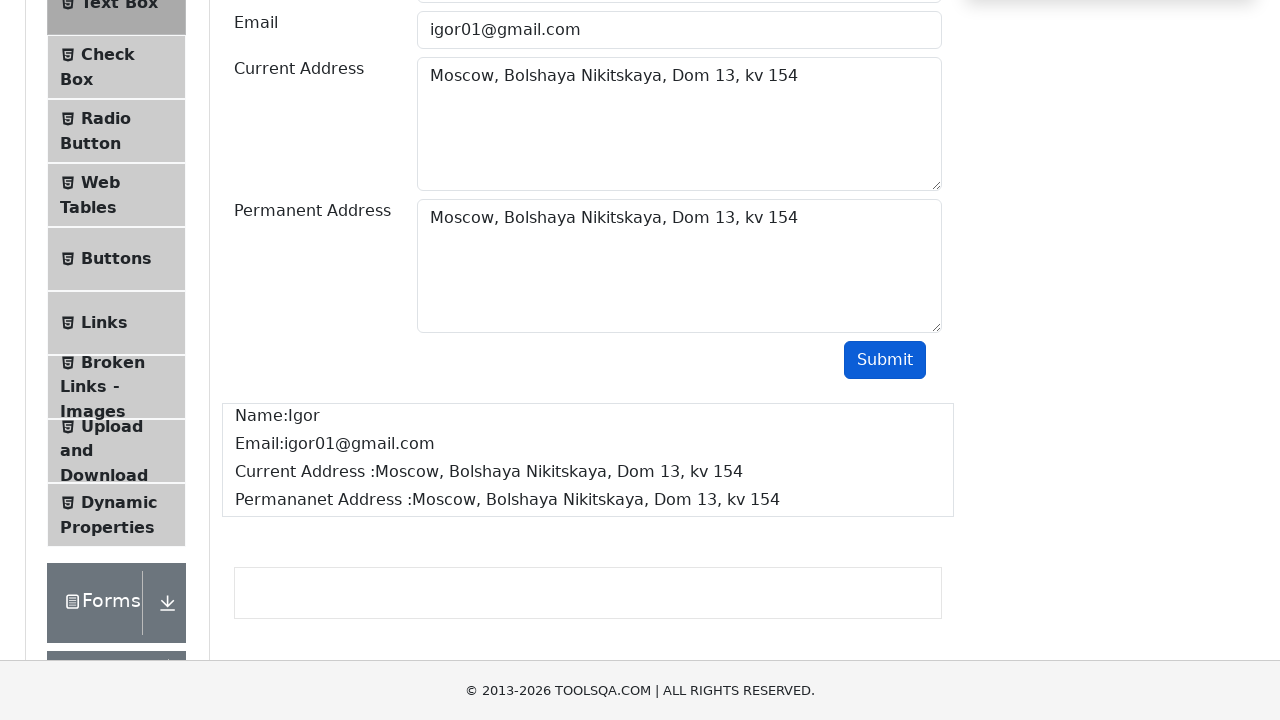